Tests e-commerce shopping flow by adding multiple vegetables (Brocolli, Cucumber, Beetroot, Tomato) to cart, proceeding to checkout, and applying a promo code to verify discount functionality.

Starting URL: https://rahulshettyacademy.com/seleniumPractise/#/

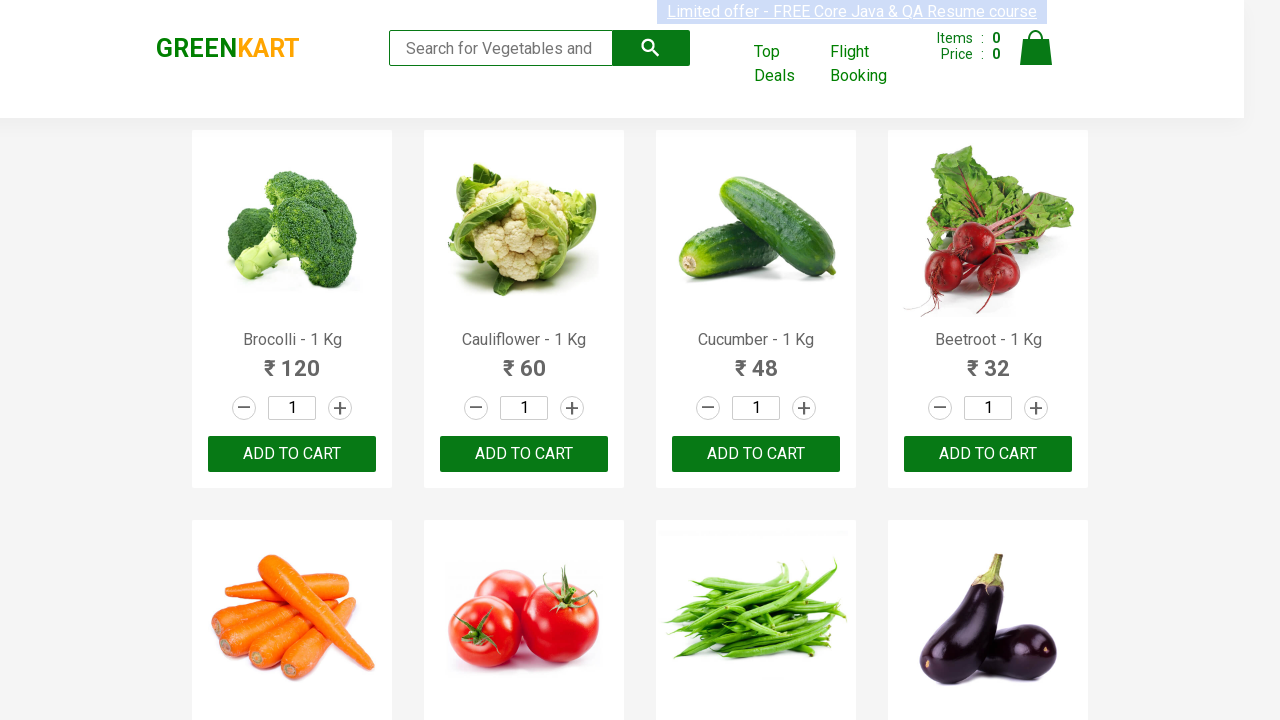

Waited for product names to load on the page
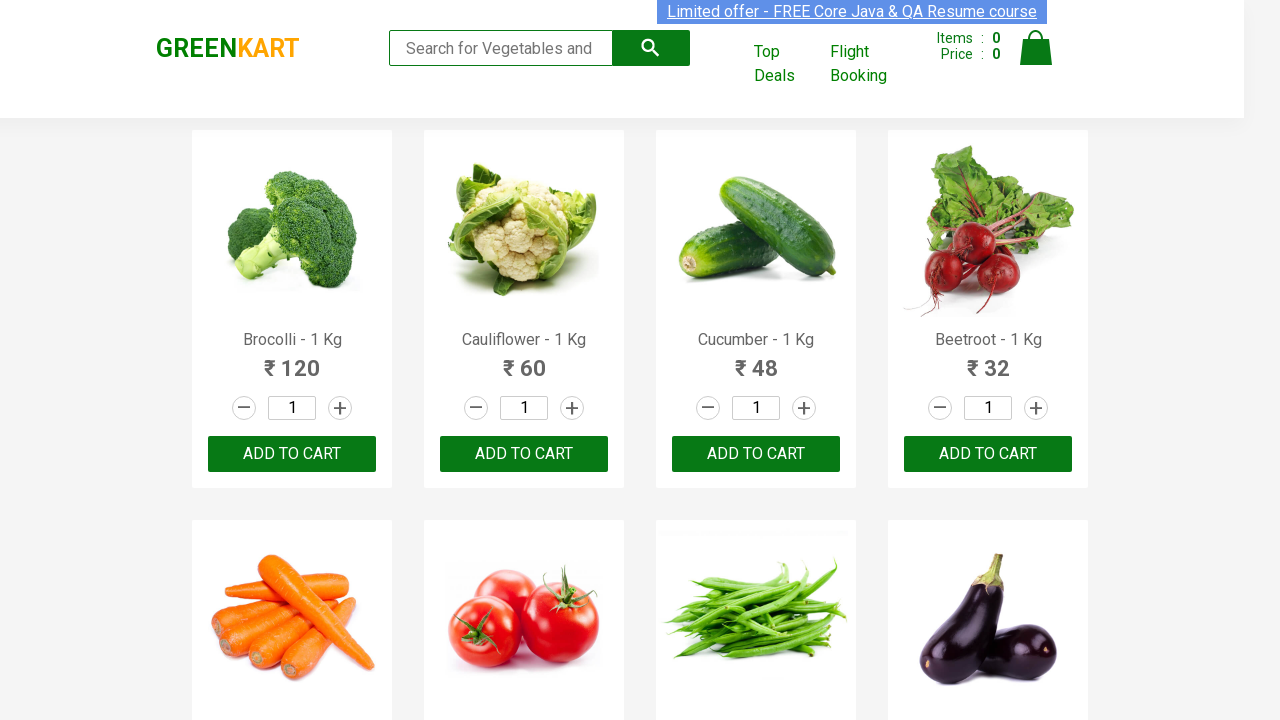

Retrieved all product elements from the page
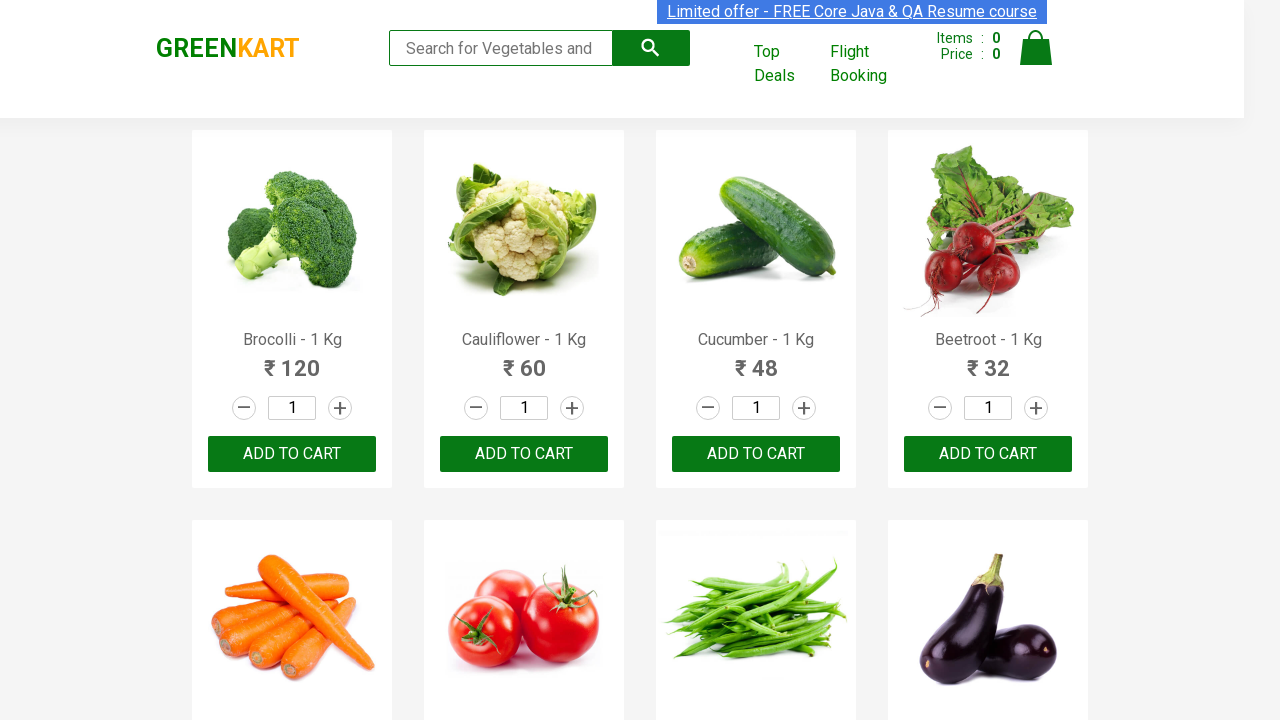

Added 'Brocolli' to cart at (292, 454) on xpath=//div[@class='product-action']/button >> nth=0
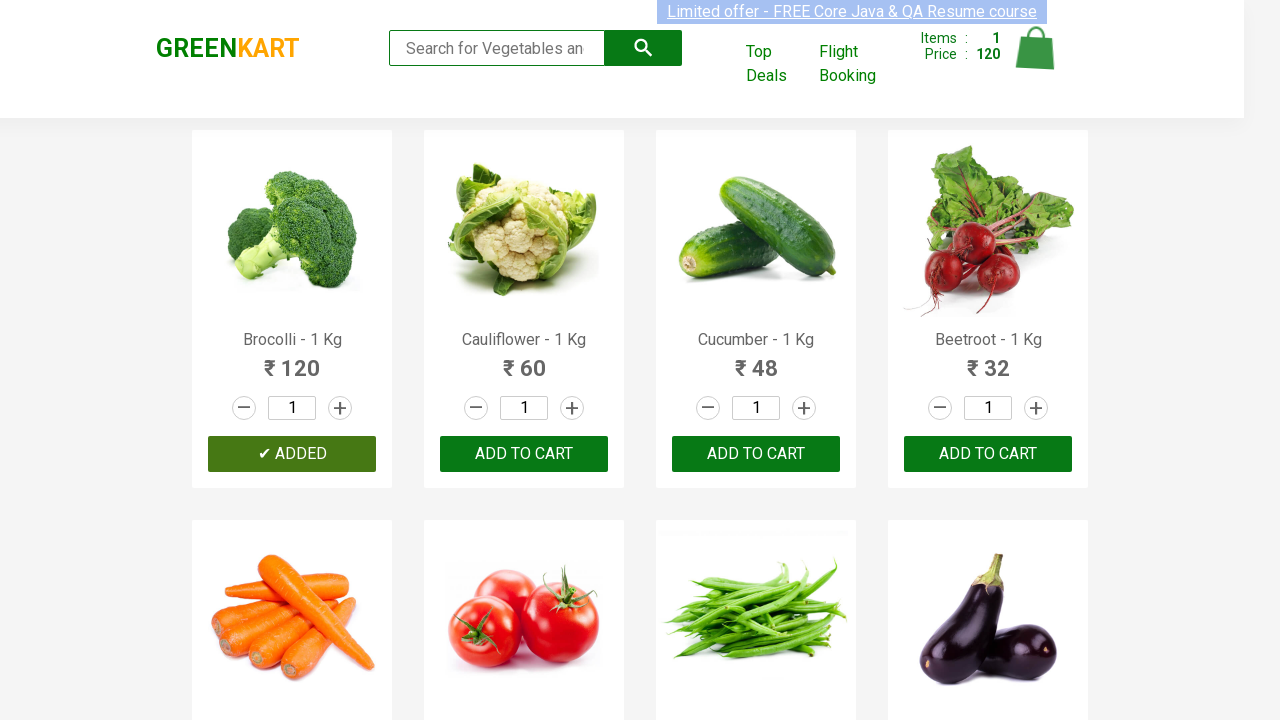

Added 'Cucumber' to cart at (756, 454) on xpath=//div[@class='product-action']/button >> nth=2
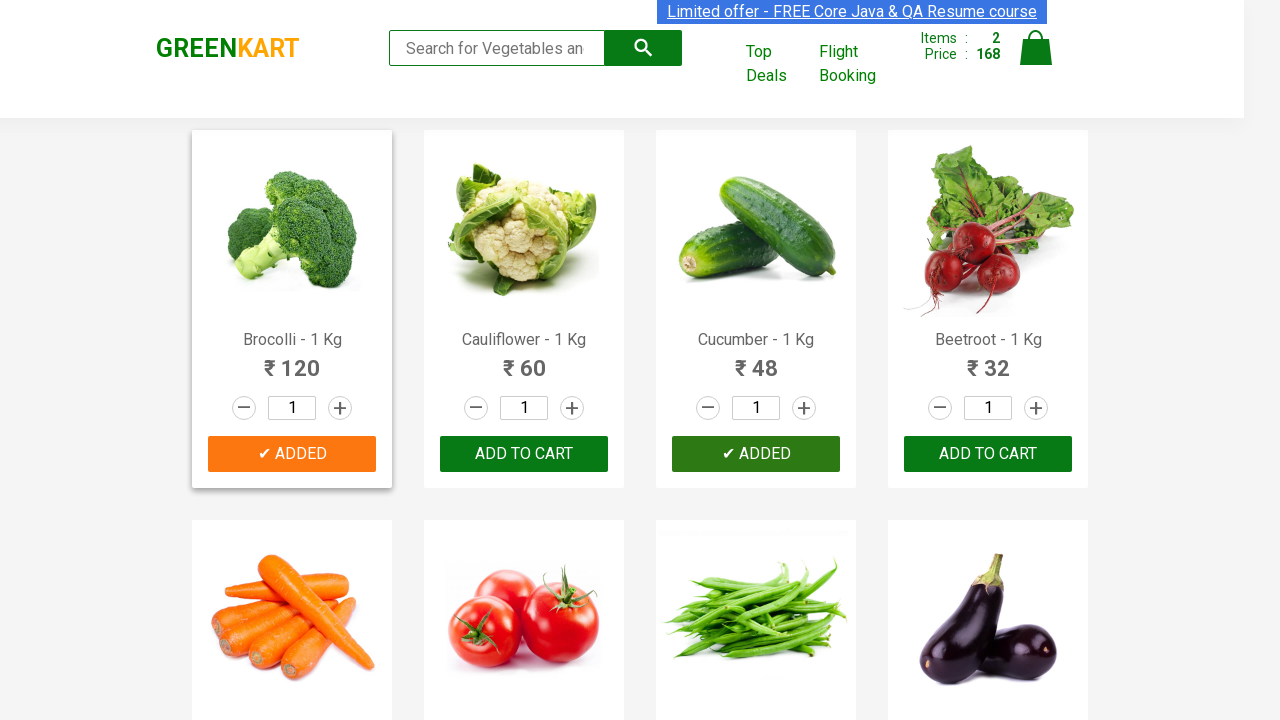

Added 'Beetroot' to cart at (988, 454) on xpath=//div[@class='product-action']/button >> nth=3
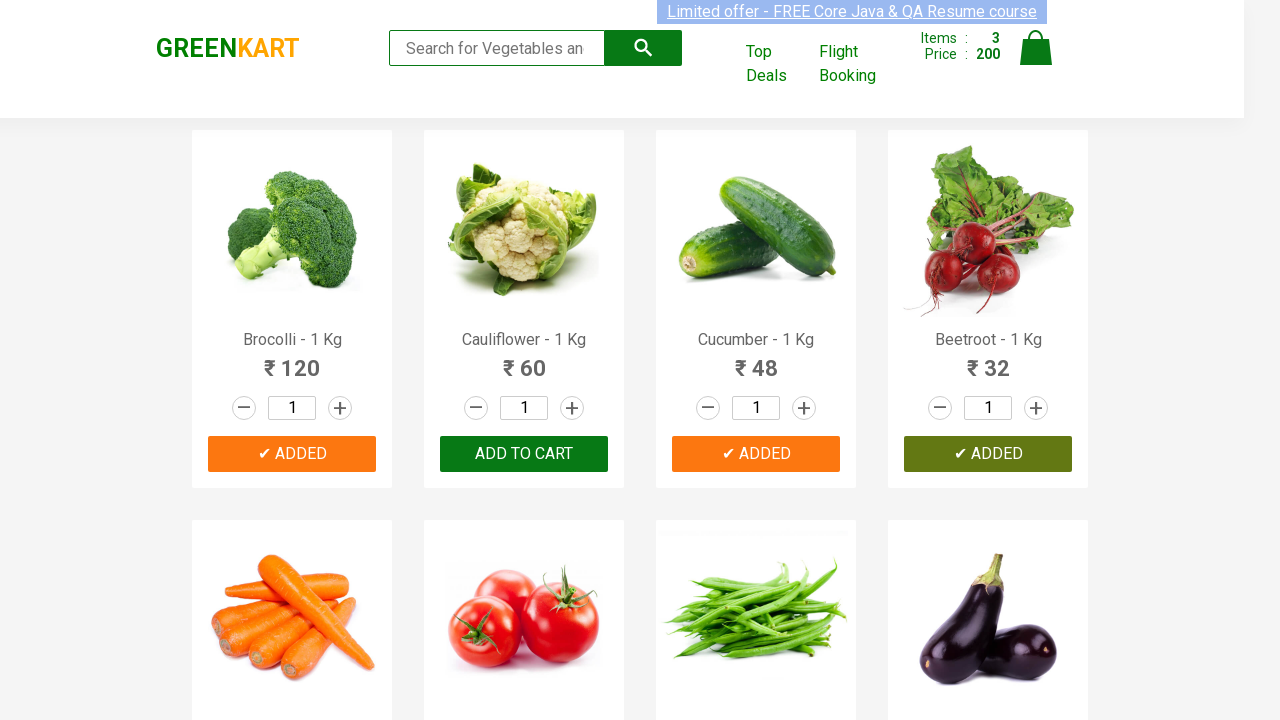

Added 'Tomato' to cart at (524, 360) on xpath=//div[@class='product-action']/button >> nth=5
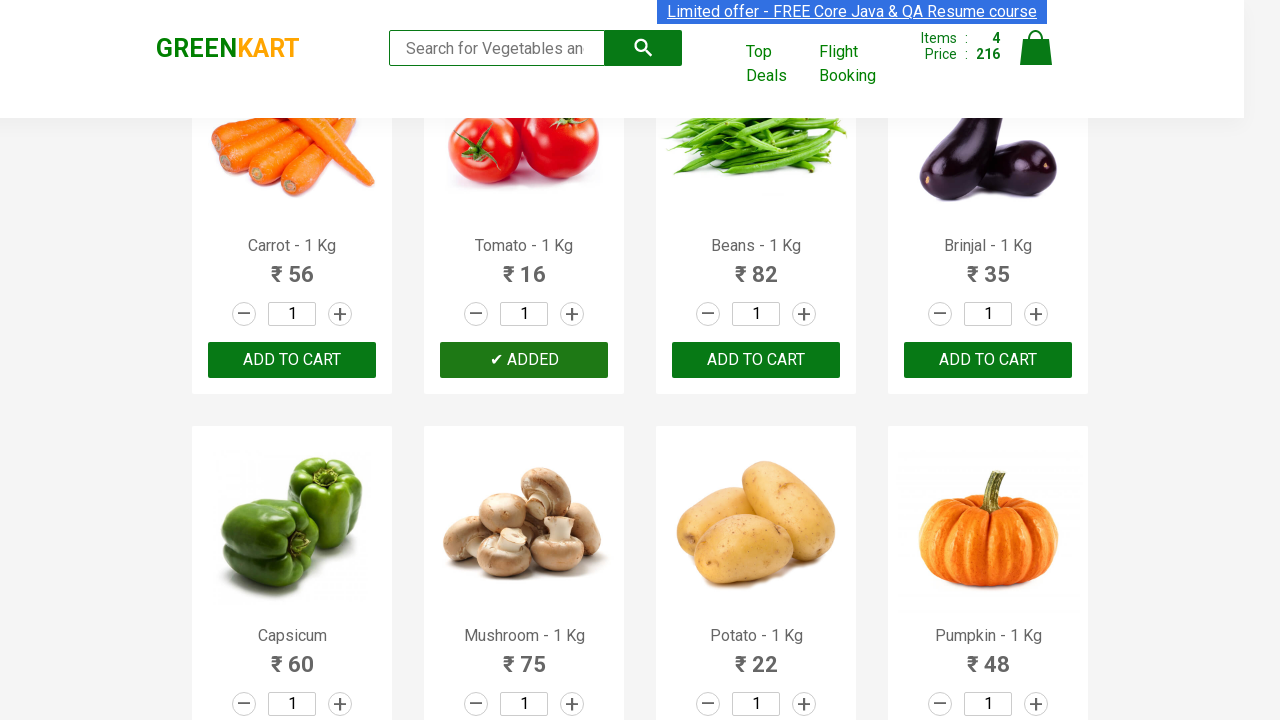

Clicked on cart icon to view cart at (1036, 48) on img[alt='Cart']
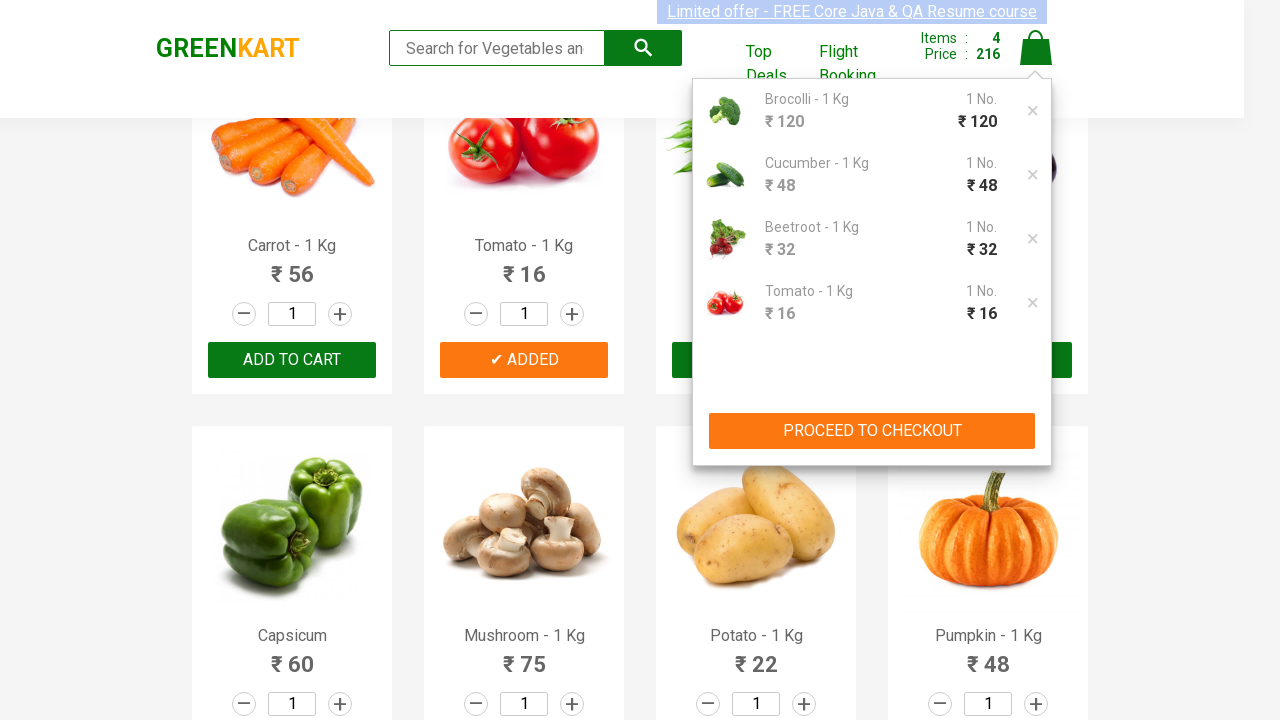

Clicked proceed to checkout button at (872, 431) on xpath=//button[contains(text(),'PROCEED TO CHECKOUT')]
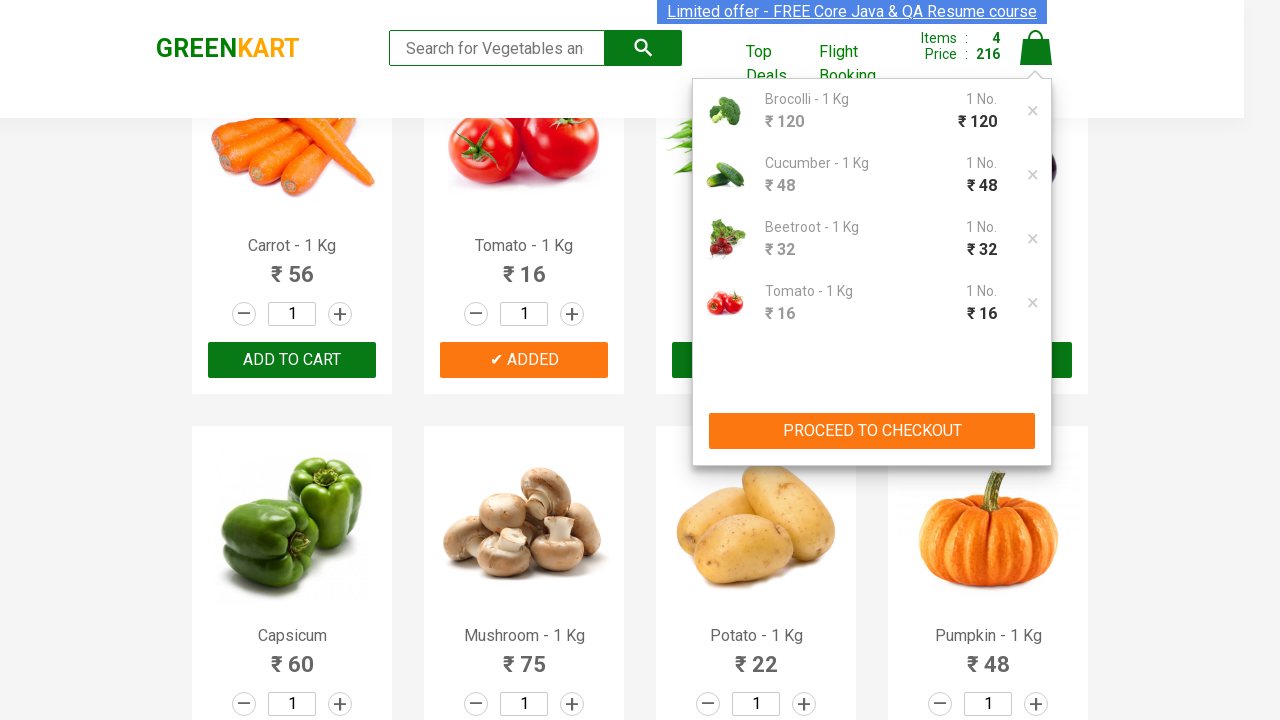

Waited for promo code input field to become visible
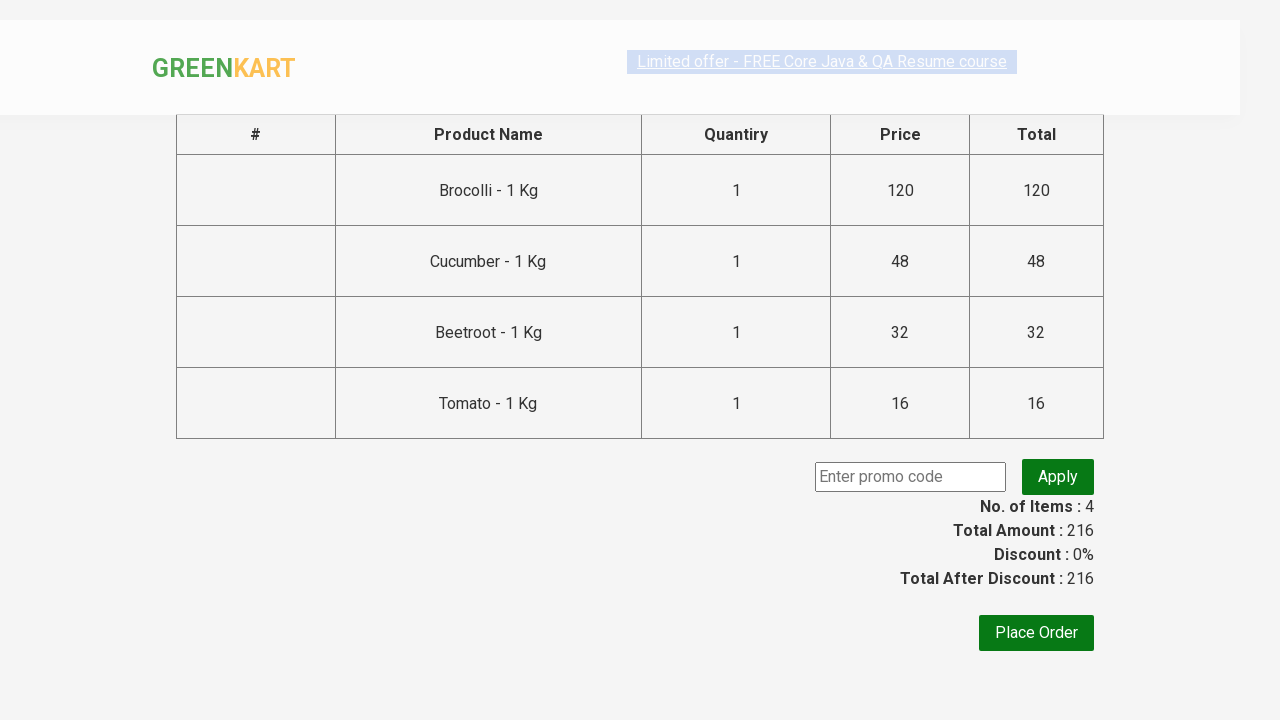

Entered promo code 'rahulshettyacademy' in the promo field on input.promoCode
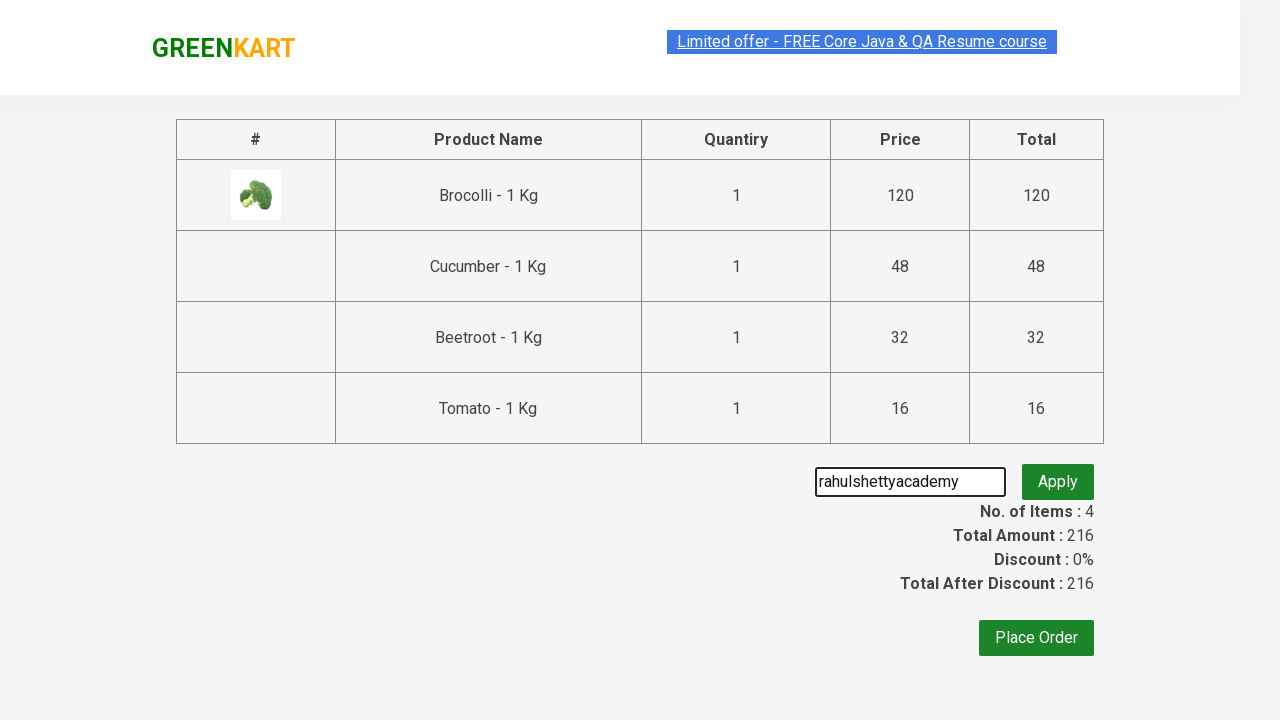

Clicked apply promo button to apply the discount code at (1058, 477) on button.promoBtn
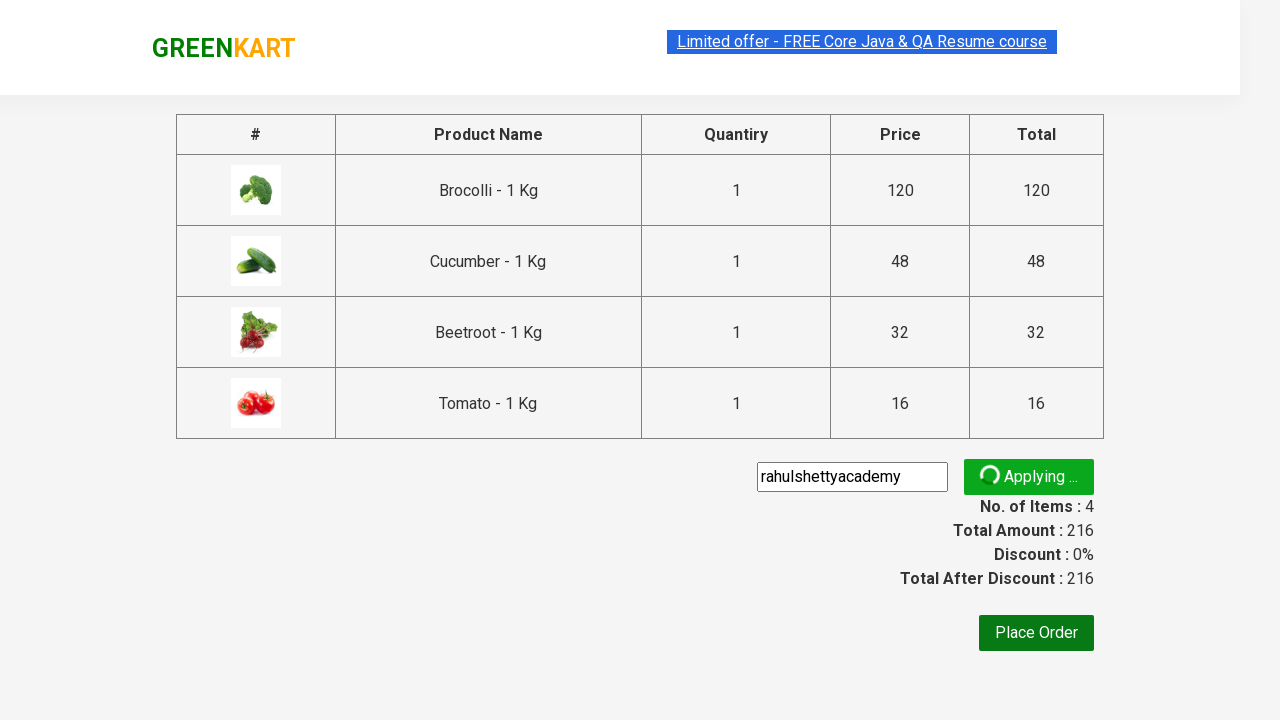

Promo code successfully applied - discount confirmed
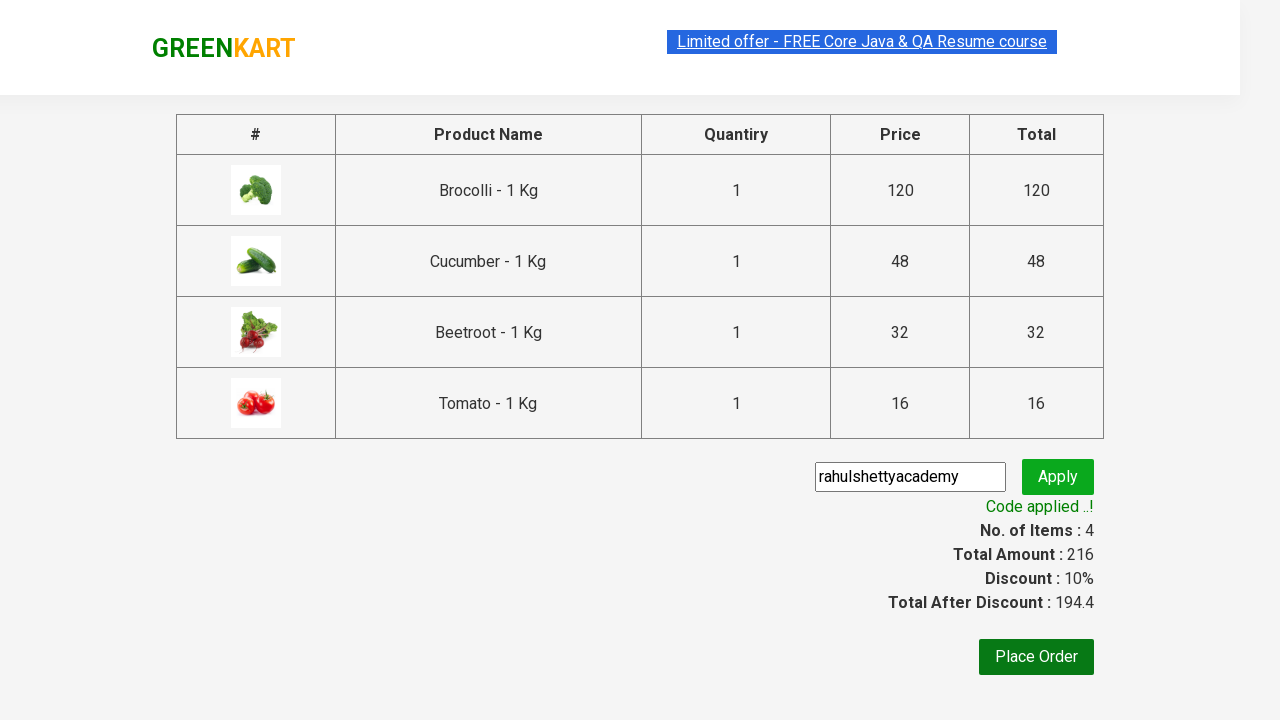

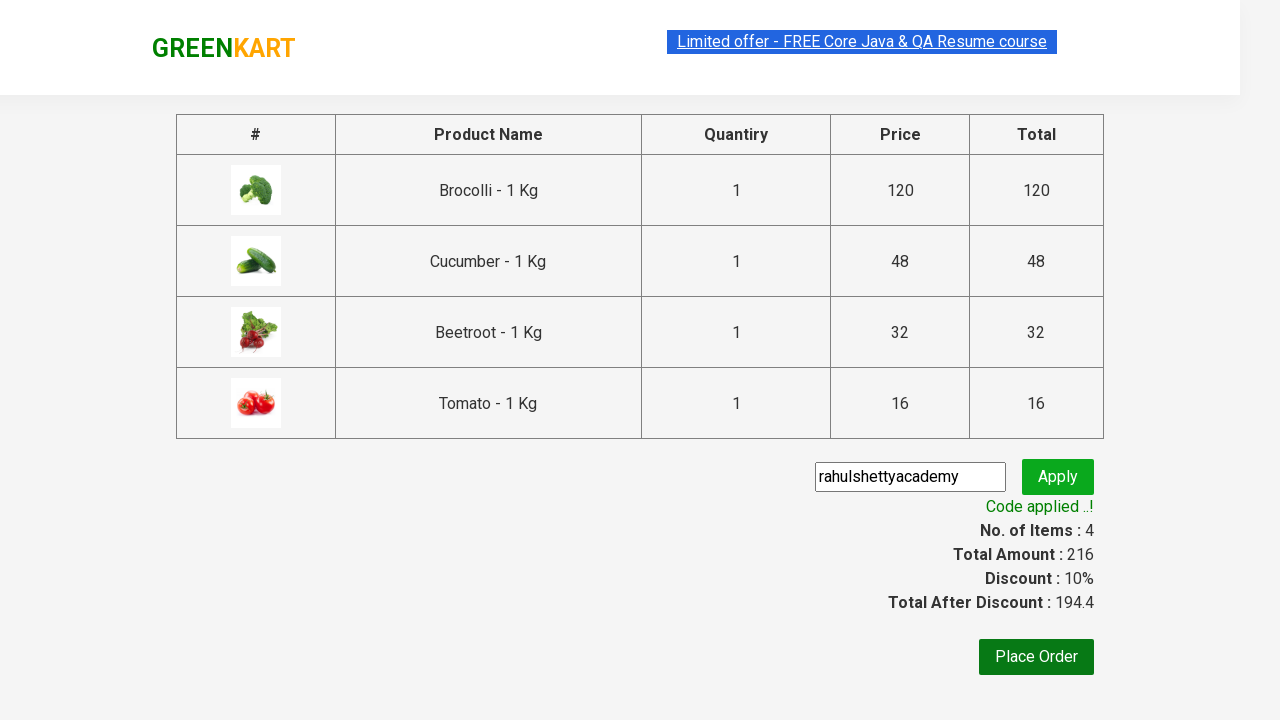